Tests handling of stale elements by navigating to a page, reading the h1 title, refreshing the page, and reading the title again after refresh.

Starting URL: https://testpages.herokuapp.com/styled/dynamic-buttons-disabled.html

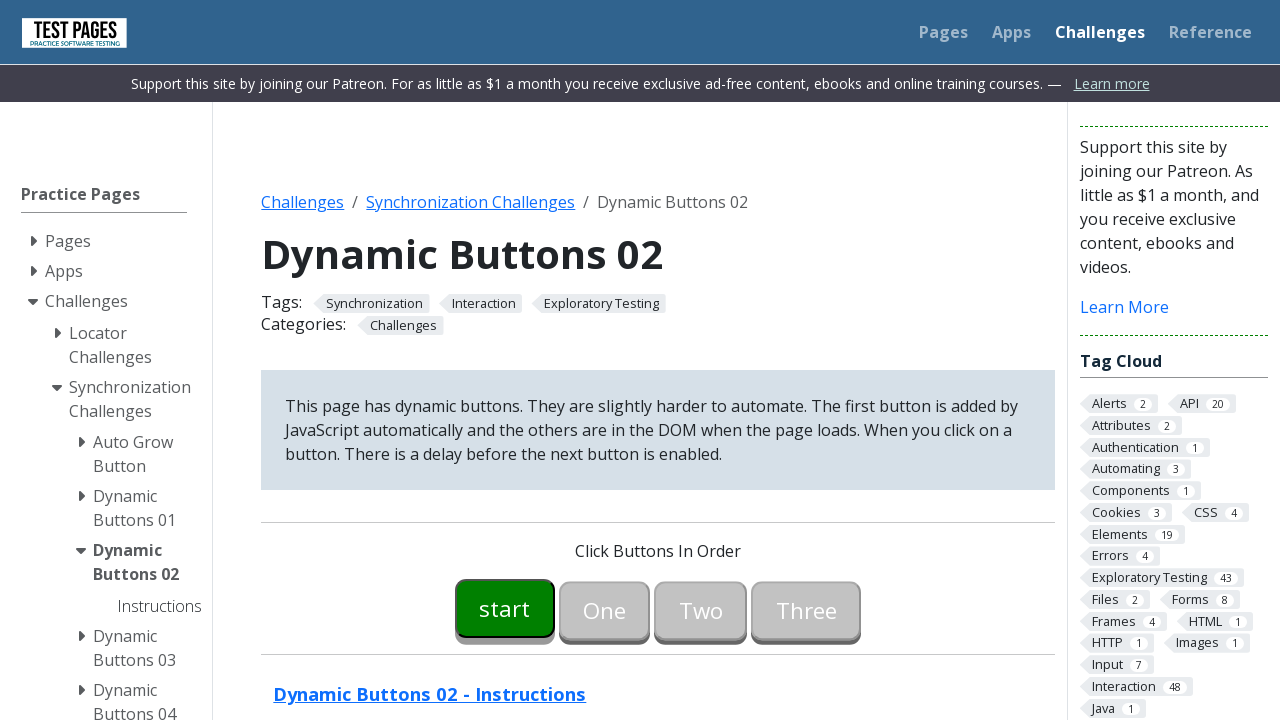

Navigated to dynamic buttons disabled page
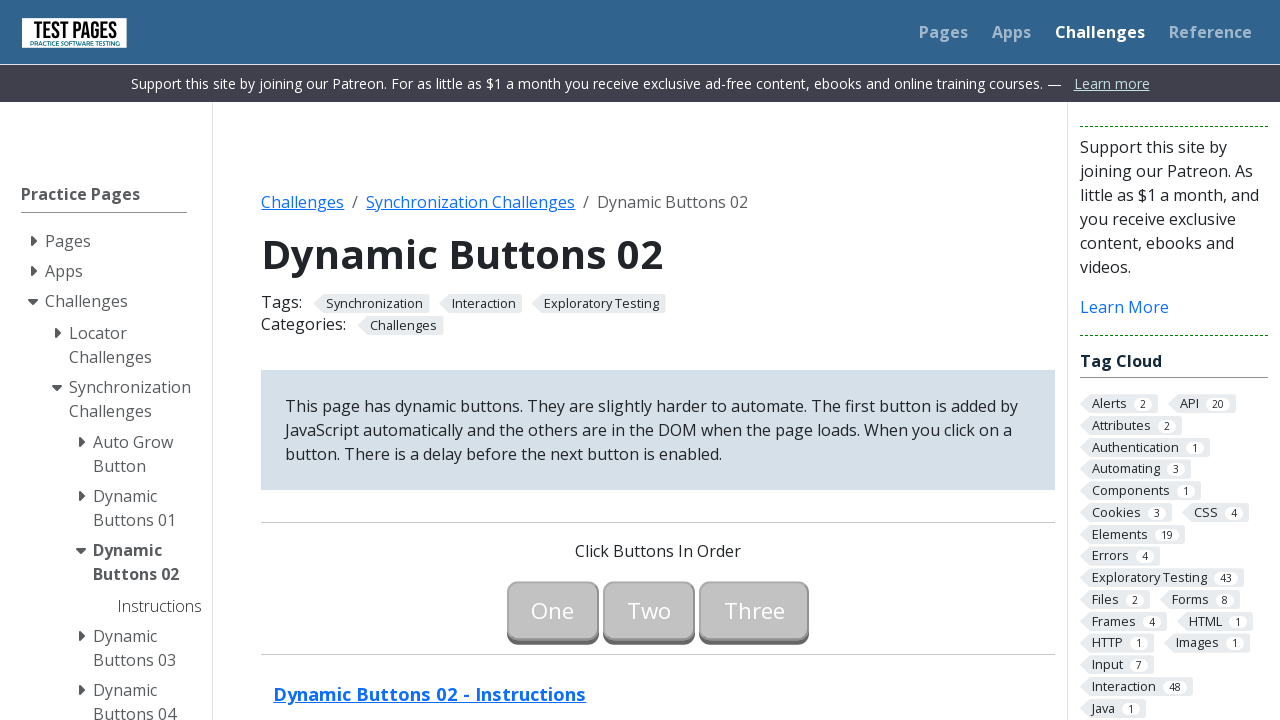

H1 title element is visible
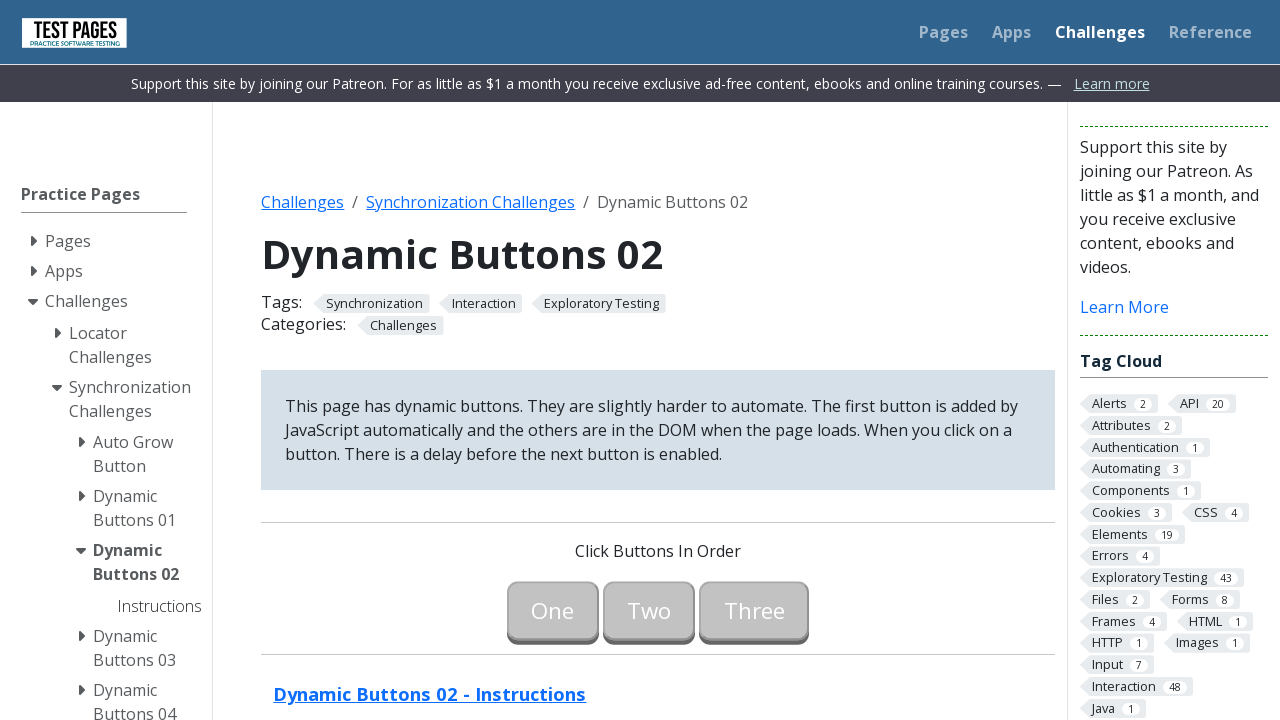

Read h1 title text: 'Dynamic Buttons 02'
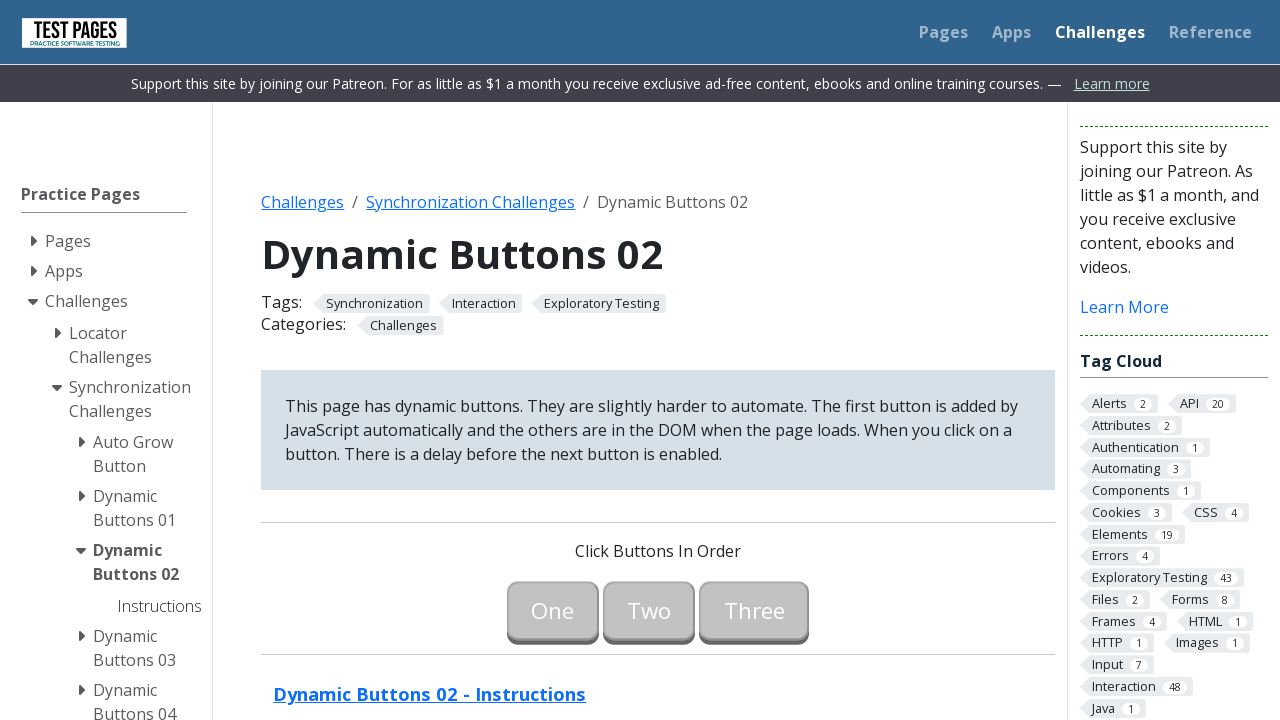

Page refreshed
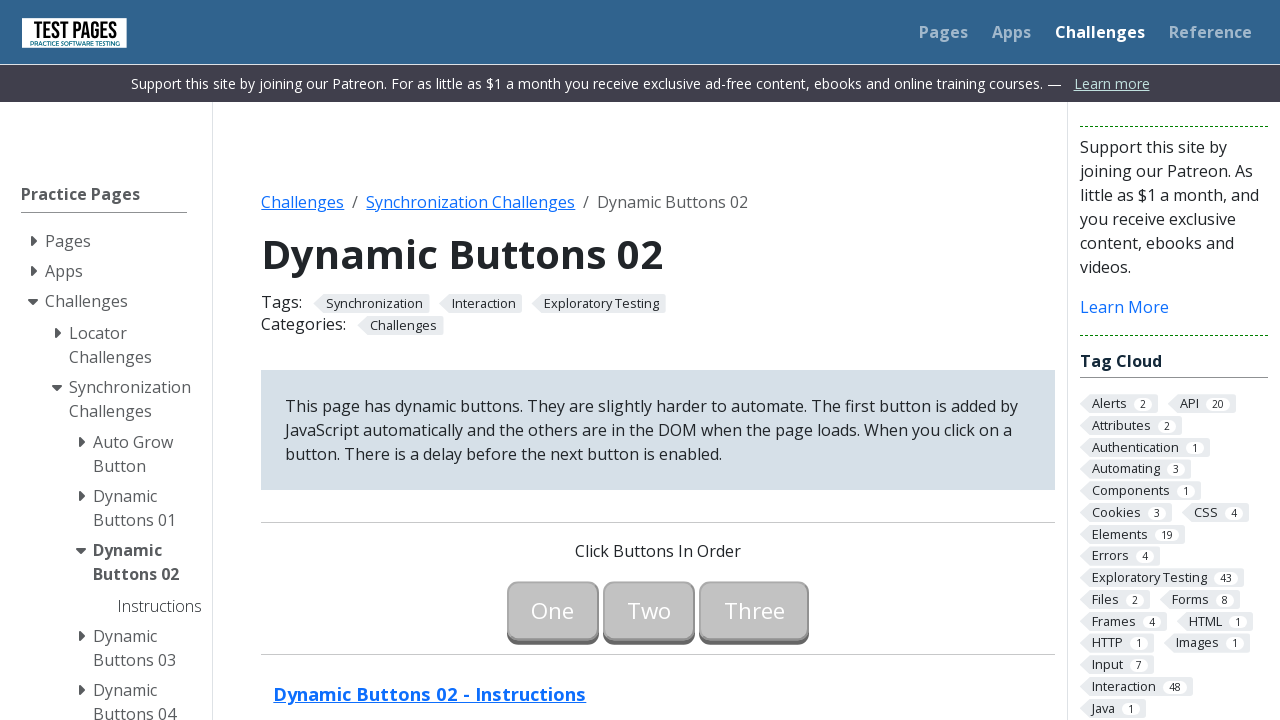

H1 title element is visible after refresh
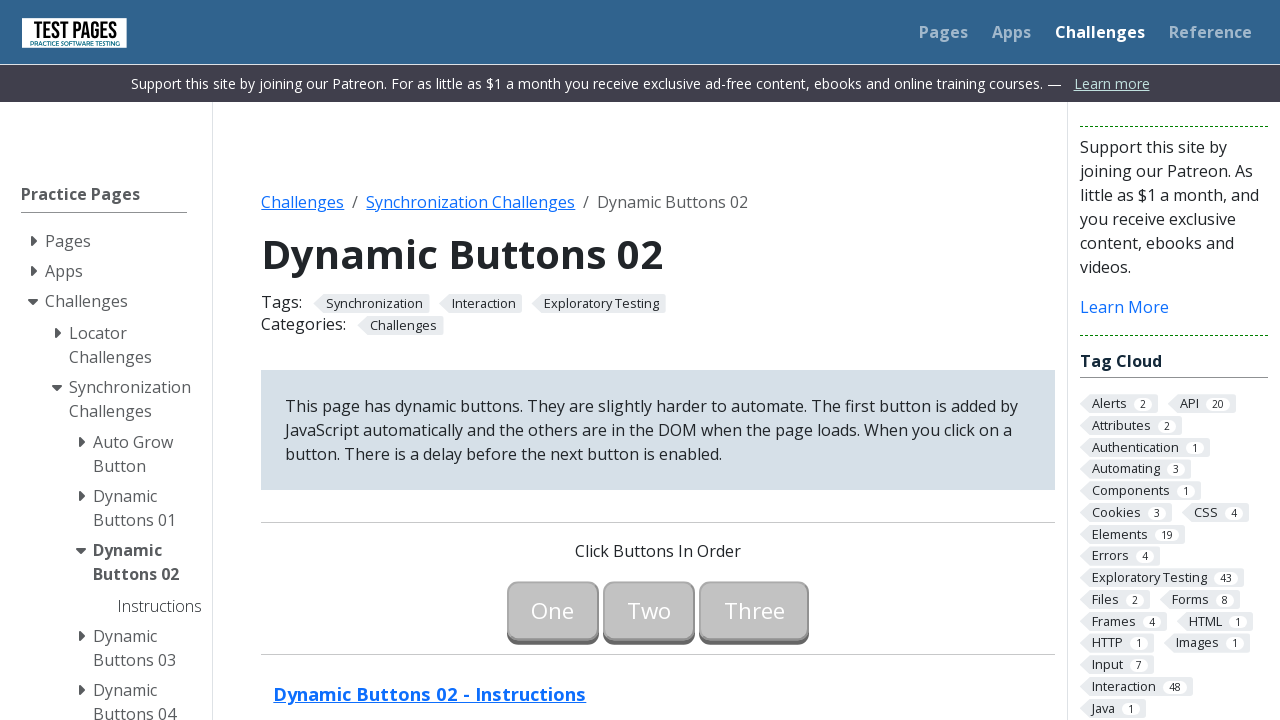

Read h1 title text after refresh: 'Dynamic Buttons 02'
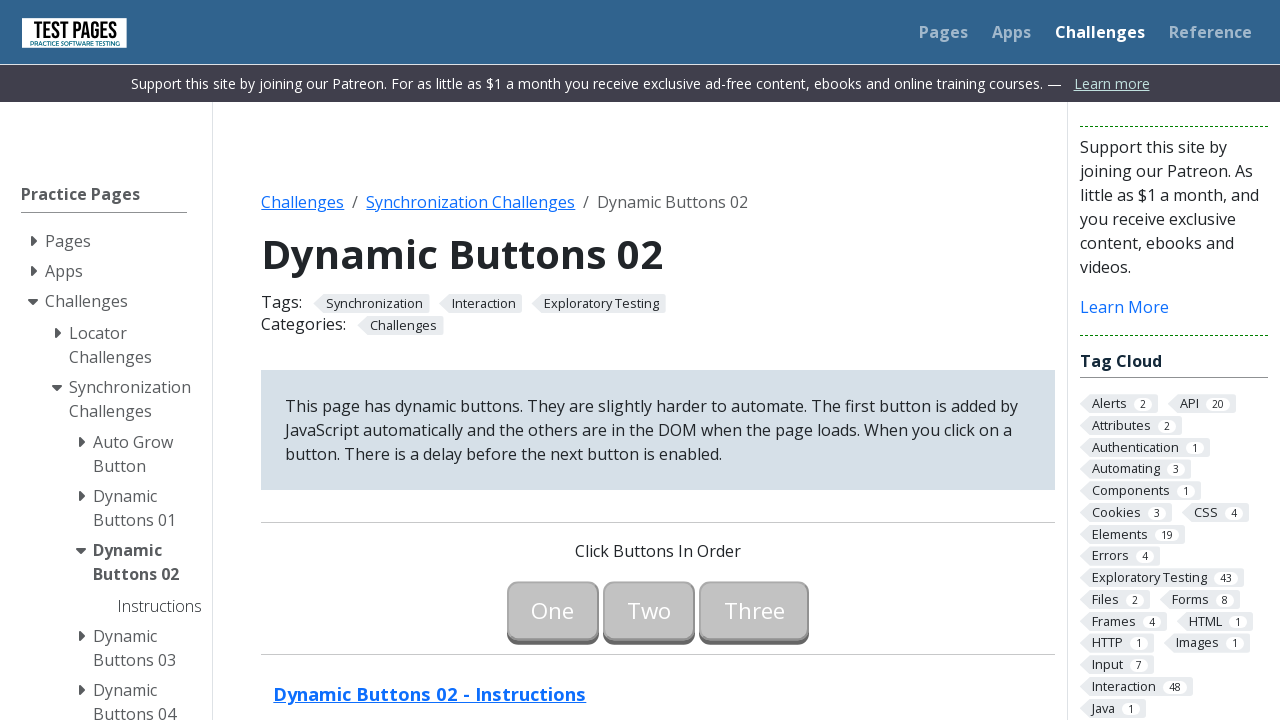

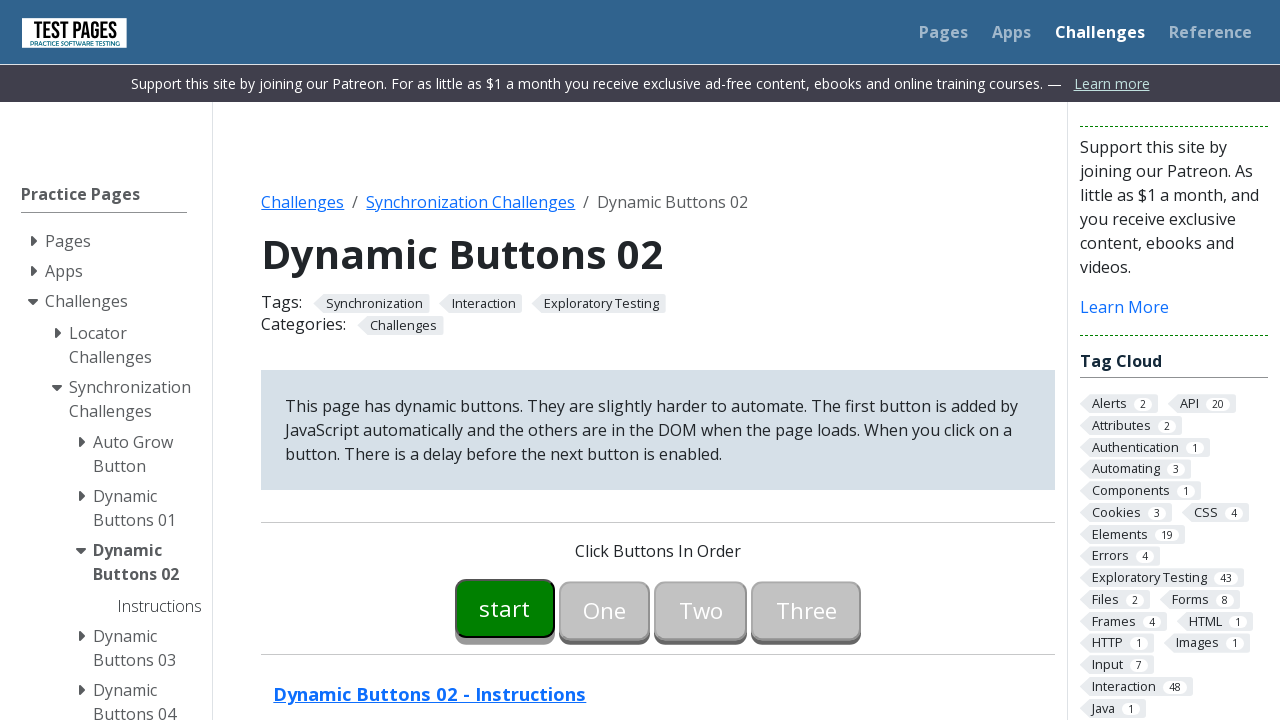